Navigates to the Playwright documentation intro page and waits for it to load

Starting URL: https://playwright.dev/

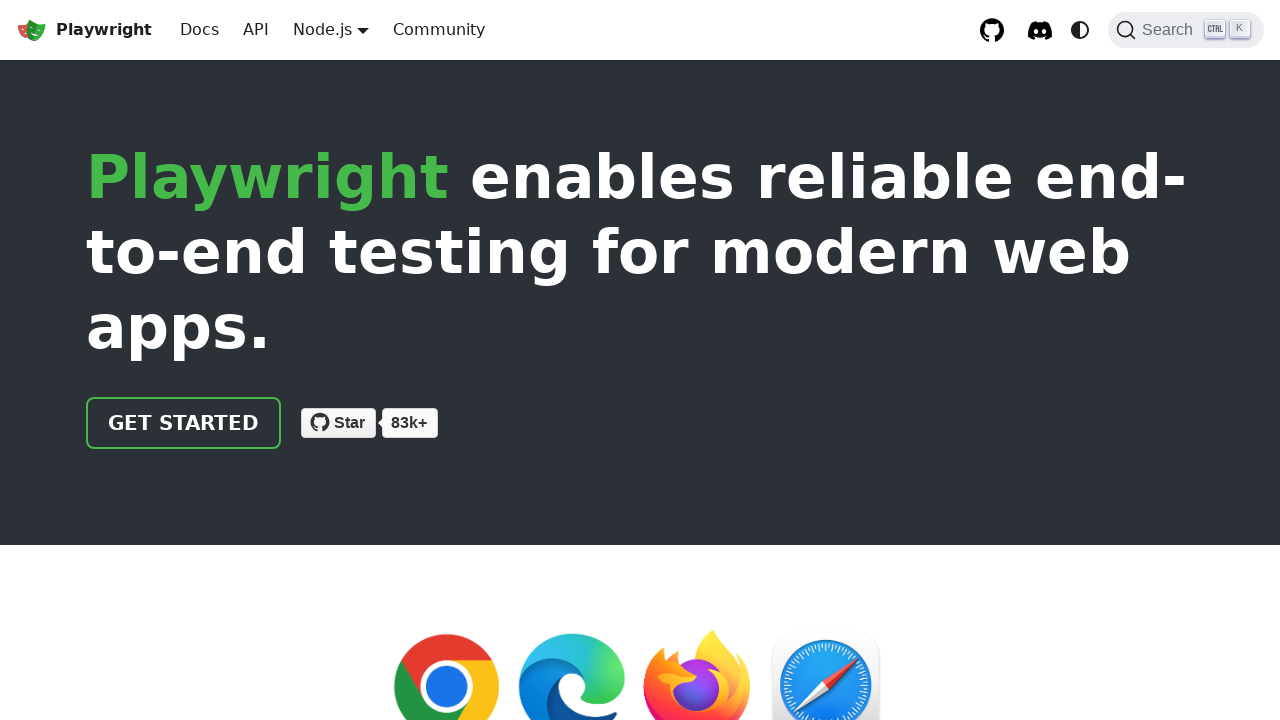

Navigated to Playwright documentation intro page
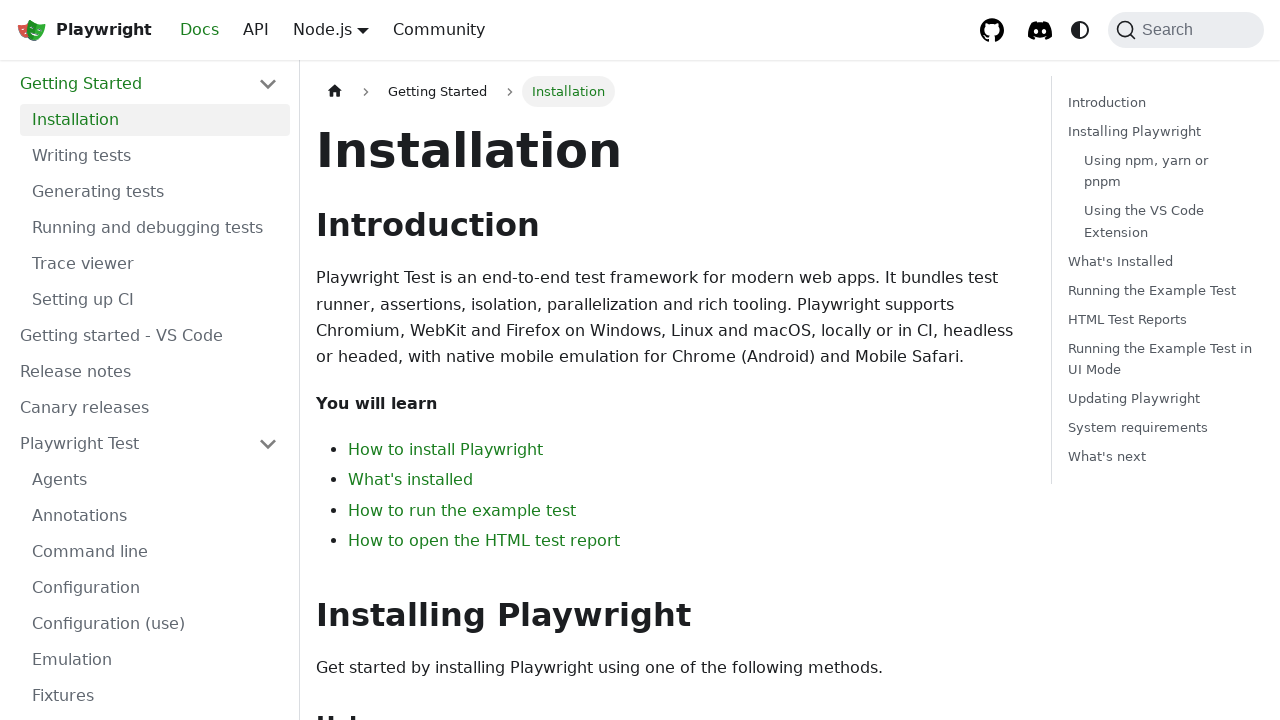

Intro page loaded and URL confirmed
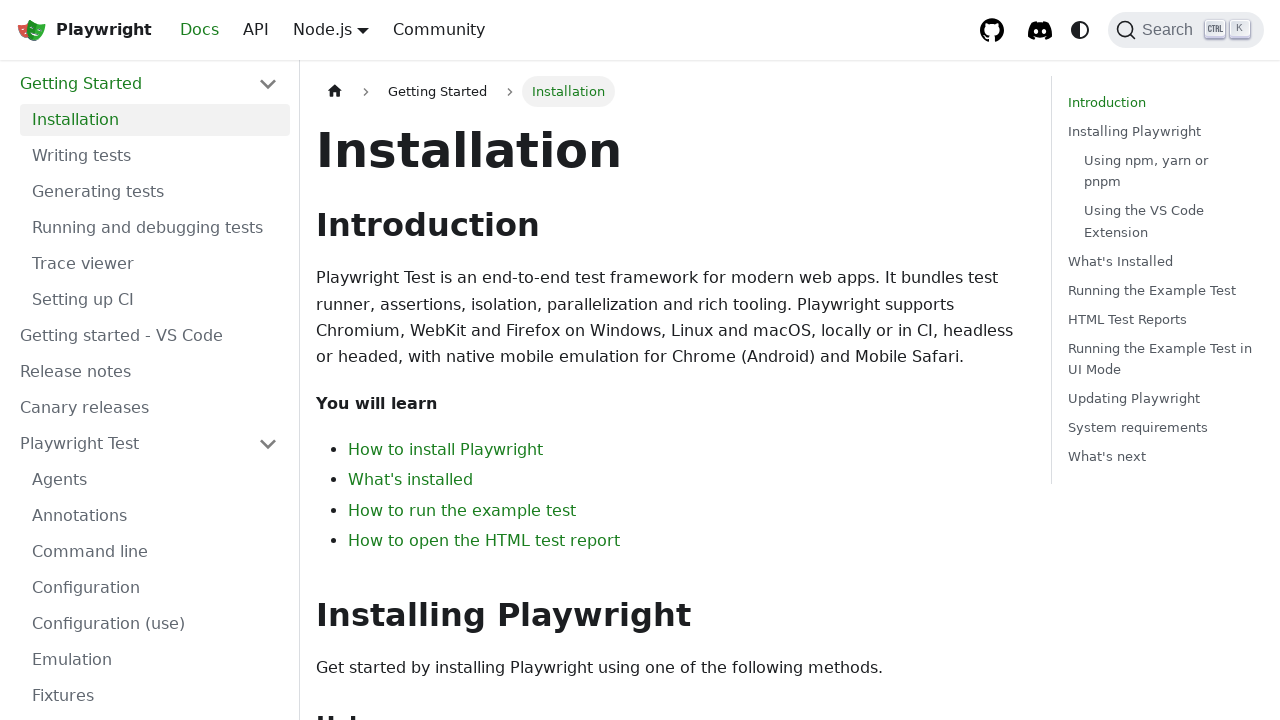

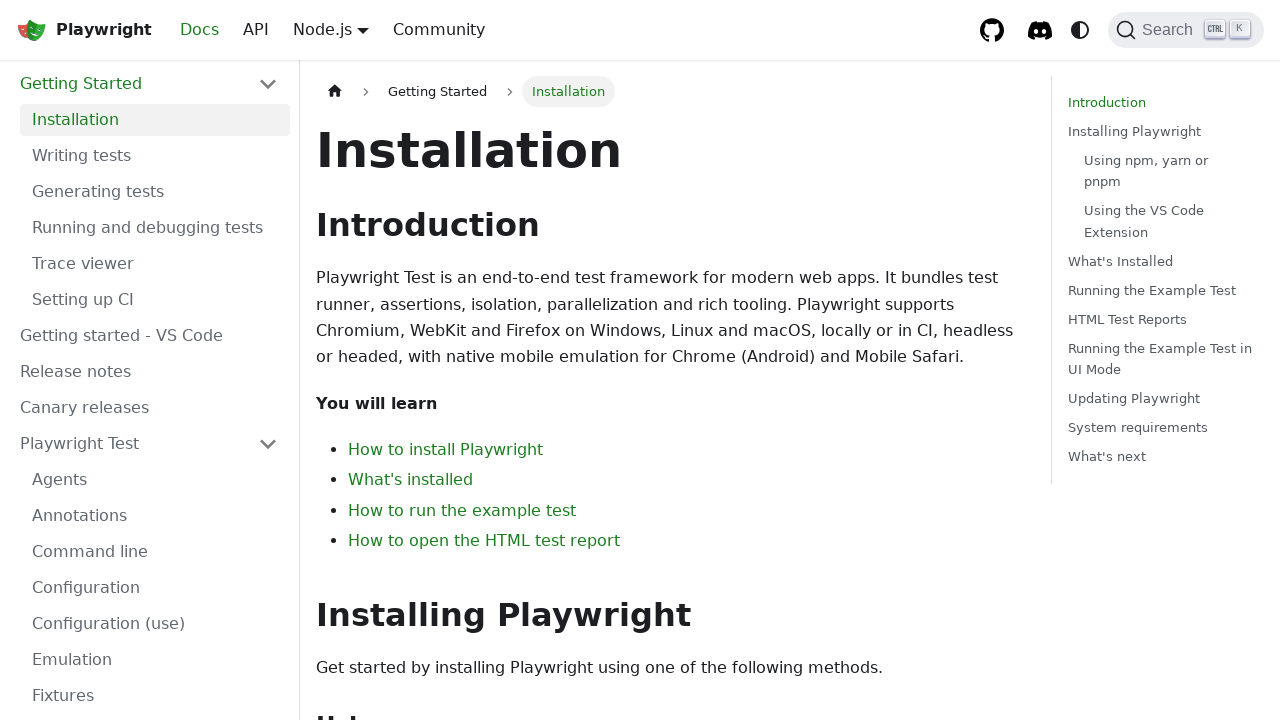